Tests jQuery UI dropdown selection functionality by selecting specific options from multiple non-standard dropdown menus

Starting URL: https://jqueryui.com/resources/demos/selectmenu/default.html

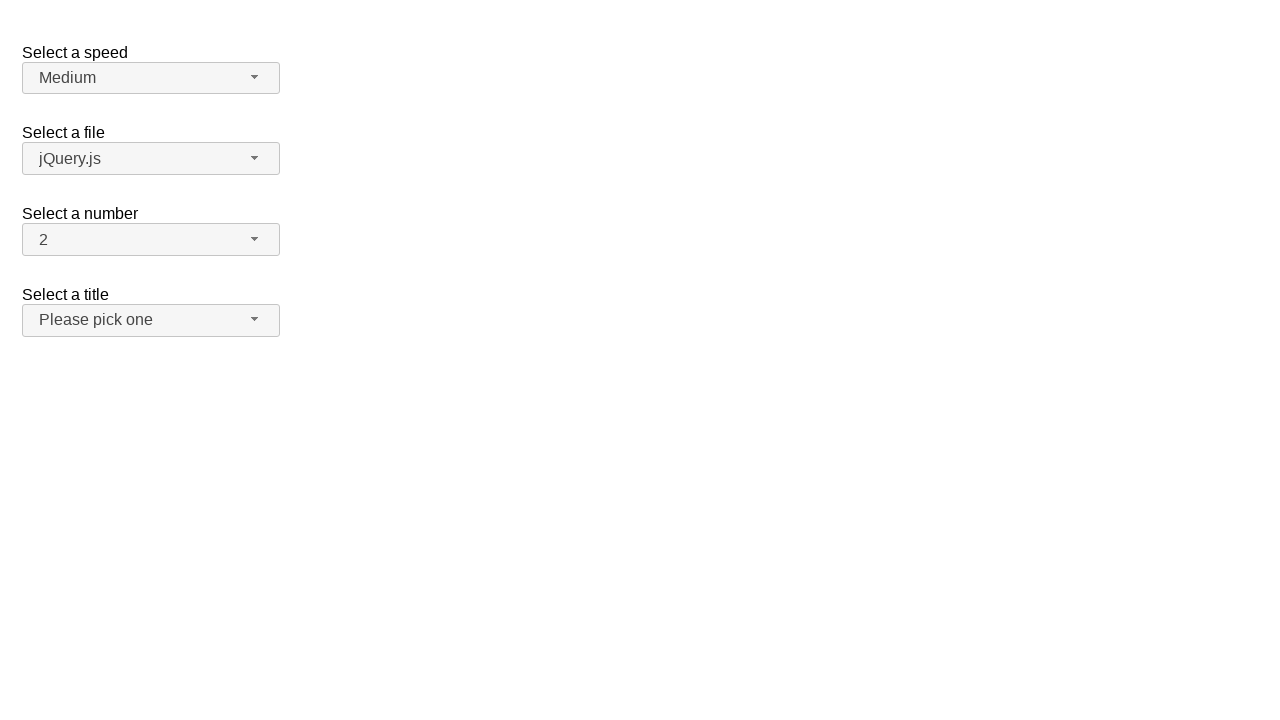

Clicked Speed dropdown button to open menu at (151, 78) on xpath=//span[@id='speed-button']
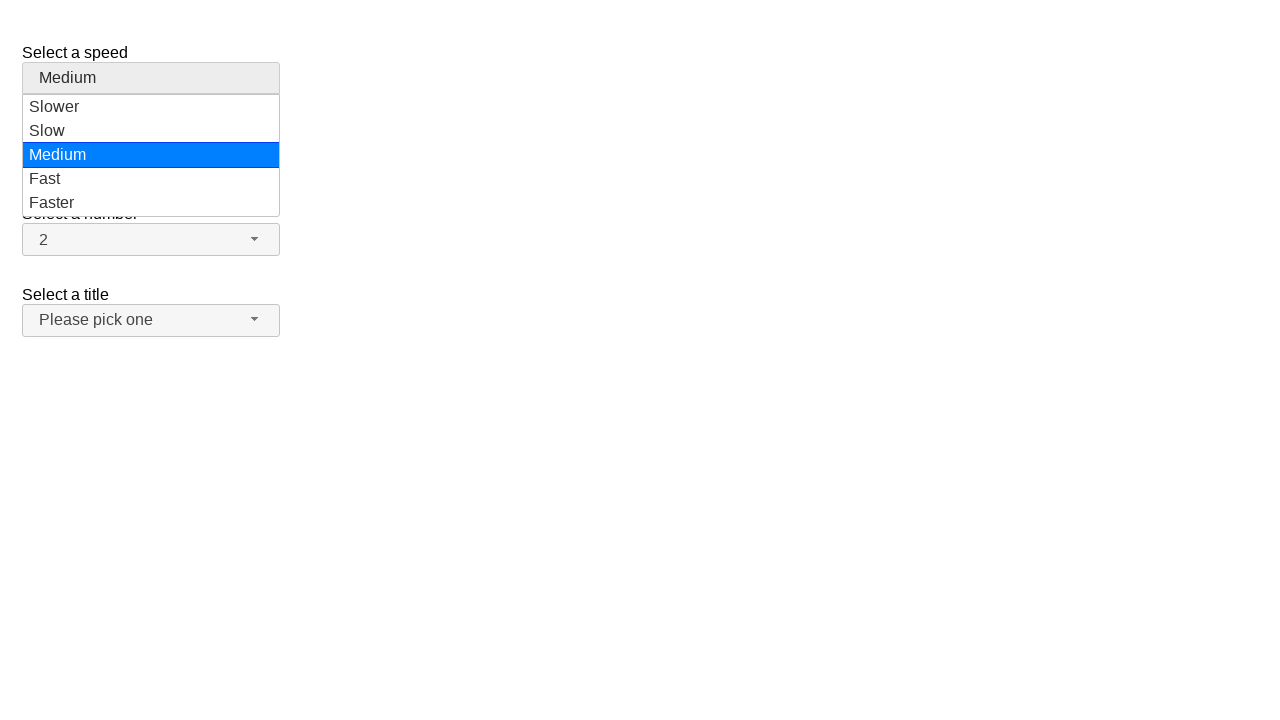

Selected 'Fast' option from Speed dropdown at (151, 179) on xpath=//ul[@id='speed-menu']//div[text()='Fast']
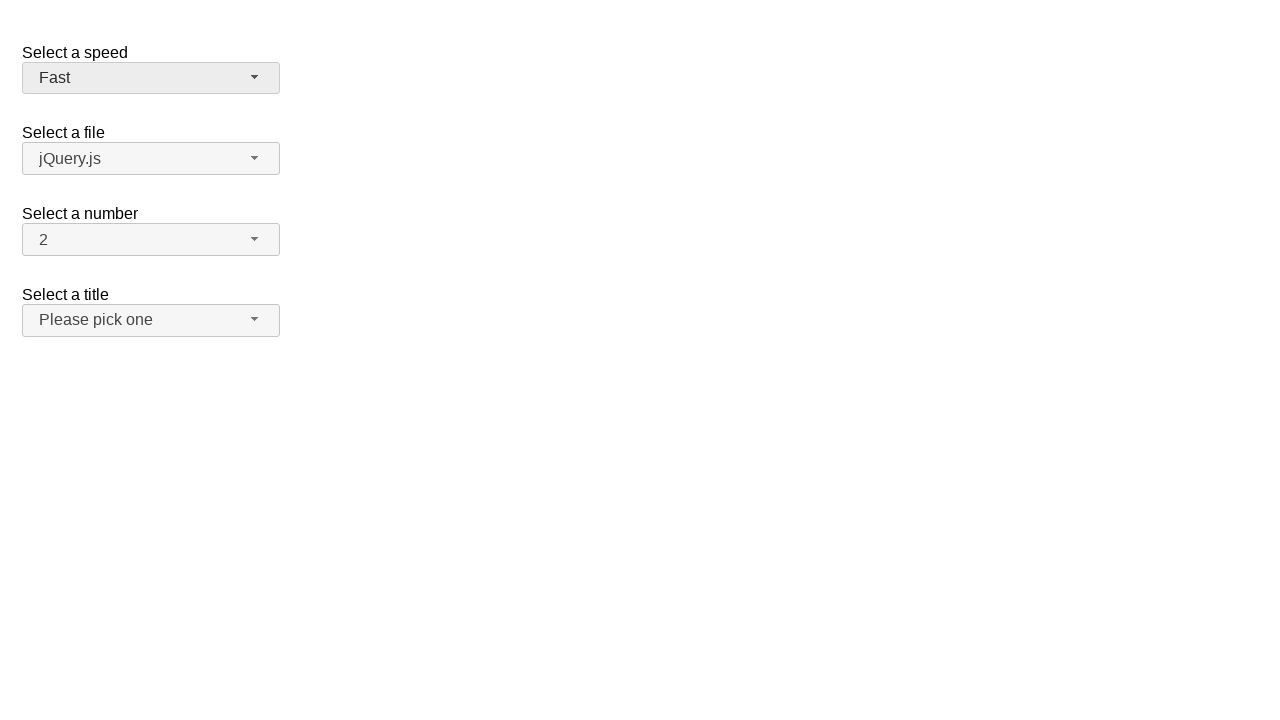

Clicked Files dropdown button to open menu at (151, 159) on xpath=//span[@id='files-button']
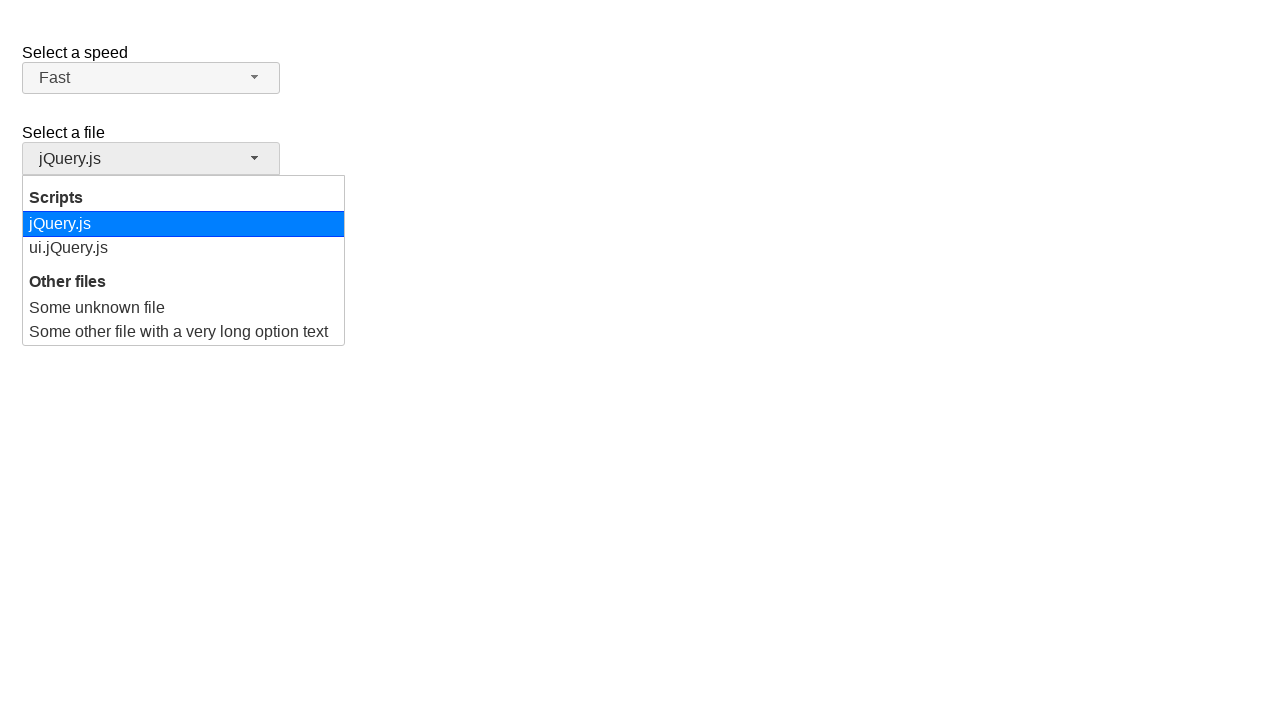

Selected 'ui.jQuery.js' option from Files dropdown at (184, 248) on xpath=//ul[@id='files-menu']//div[text()='ui.jQuery.js']
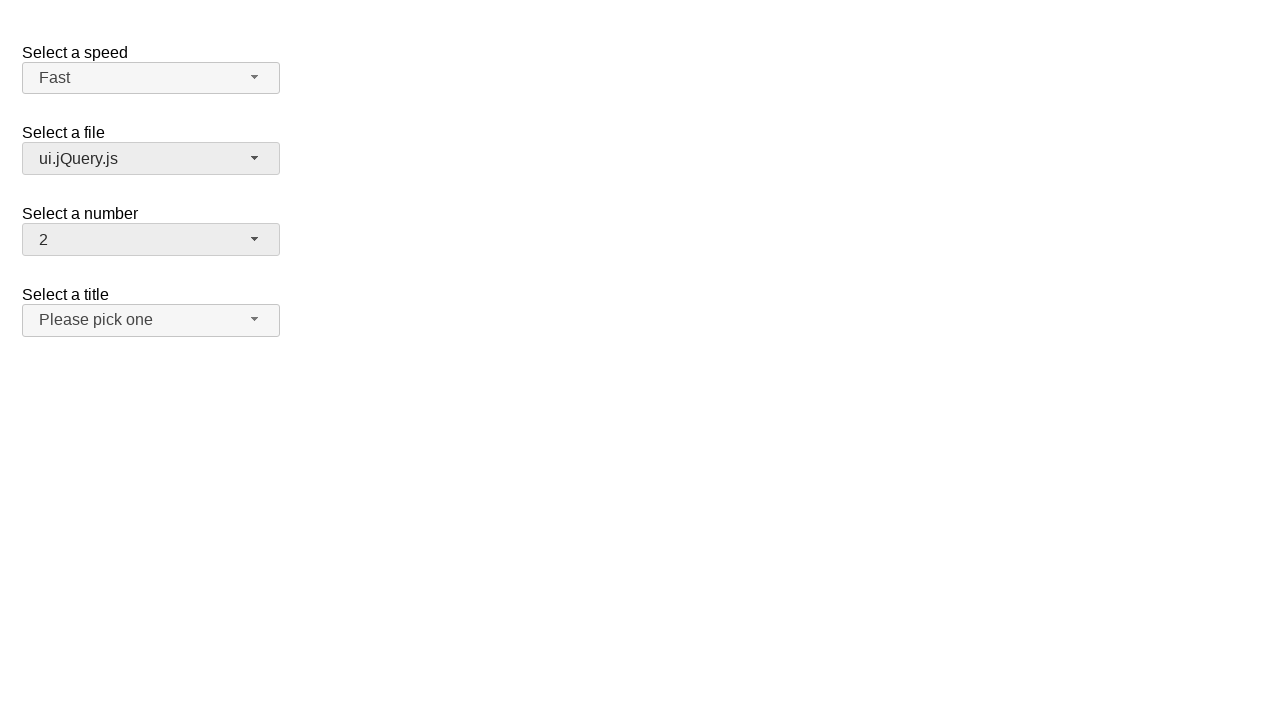

Clicked Number dropdown button to open menu at (151, 240) on xpath=//span[@id='number-button']
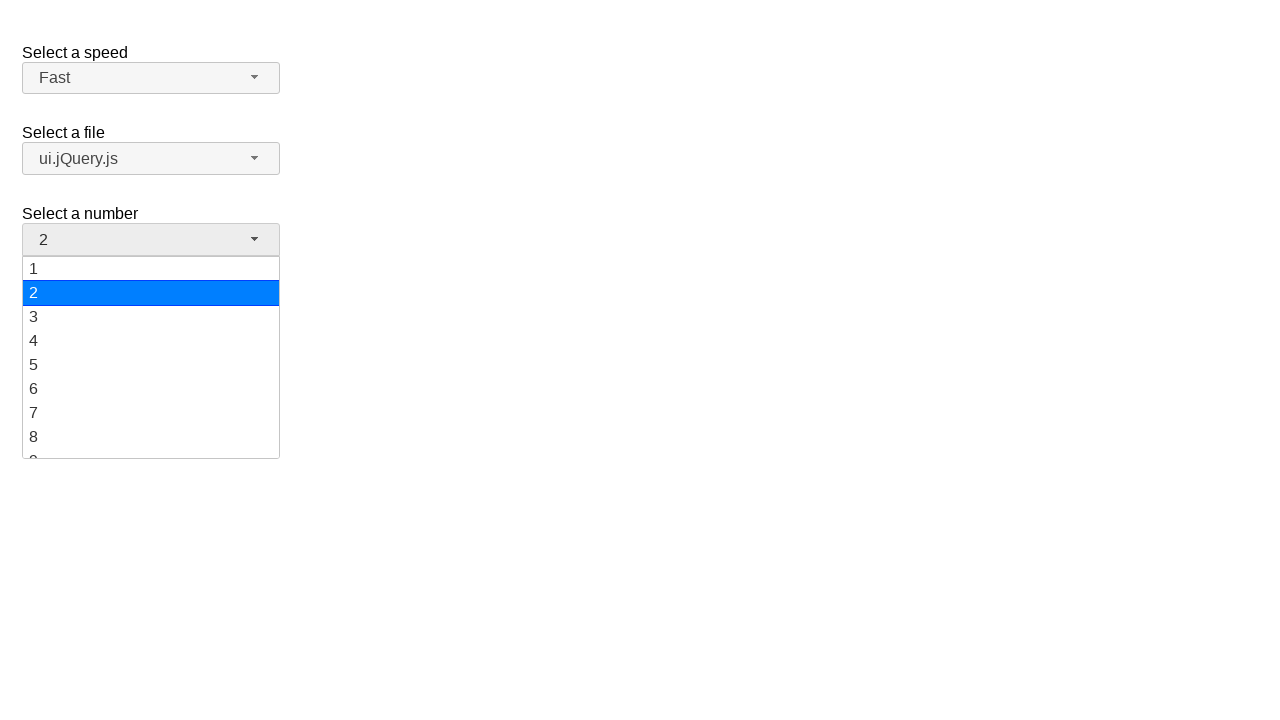

Selected '13' option from Number dropdown at (151, 357) on xpath=//ul[@id='number-menu']//div[text()='13']
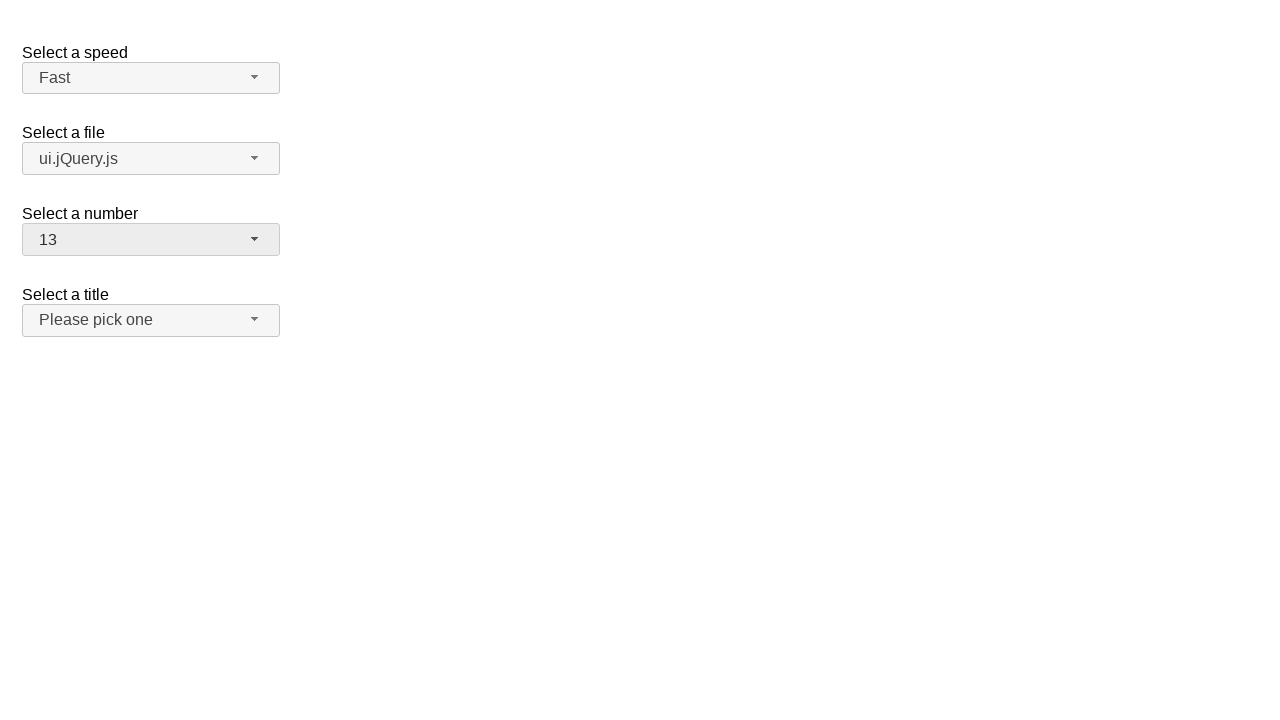

Clicked Salutation dropdown button to open menu at (151, 320) on xpath=//span[@id='salutation-button']
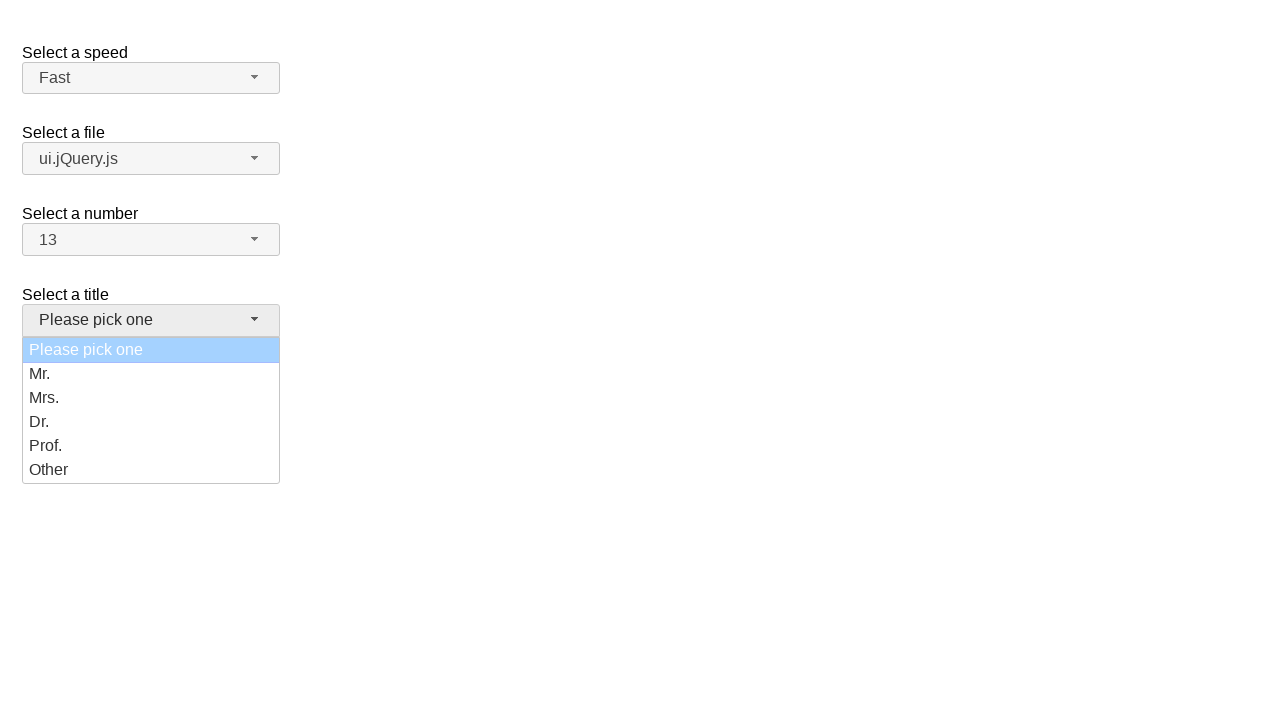

Selected 'Prof.' option from Salutation dropdown at (151, 446) on xpath=//ul[@id='salutation-menu']//div[text()='Prof.']
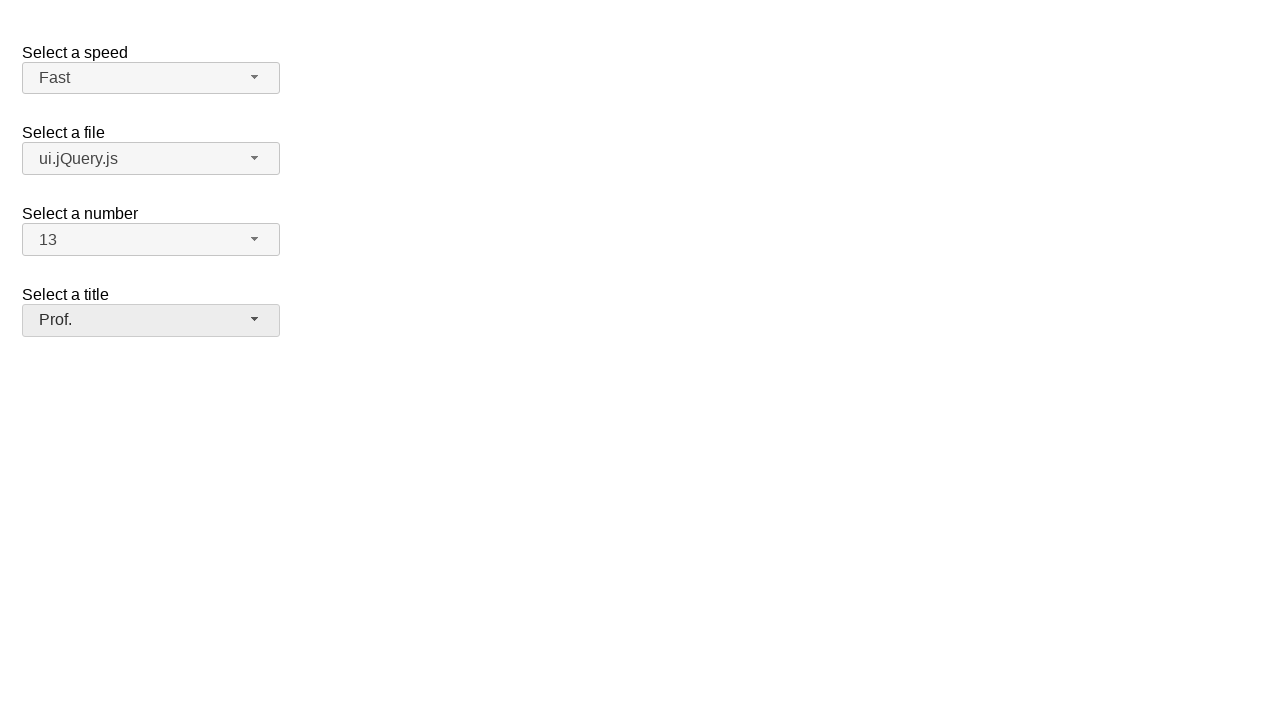

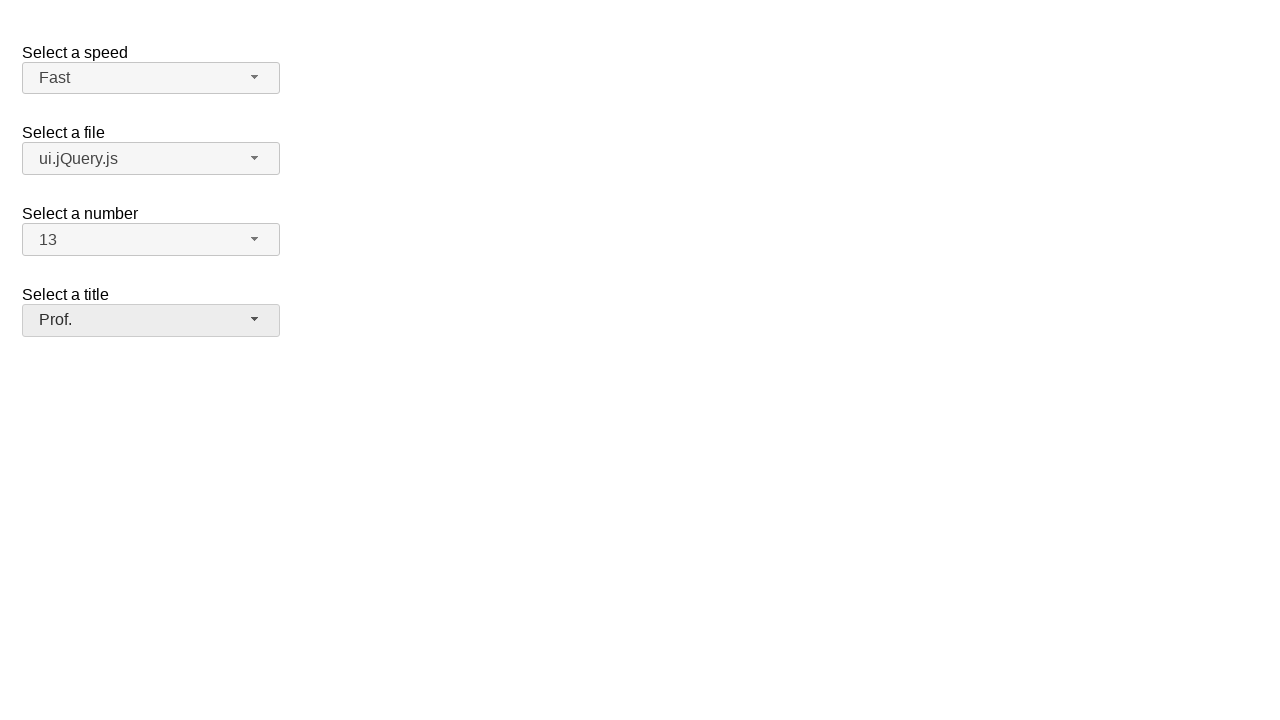